Tests the About Us navigation by clicking the About Us link and verifying the page title displays correctly

Starting URL: https://parabank.parasoft.com/parabank/index.htm

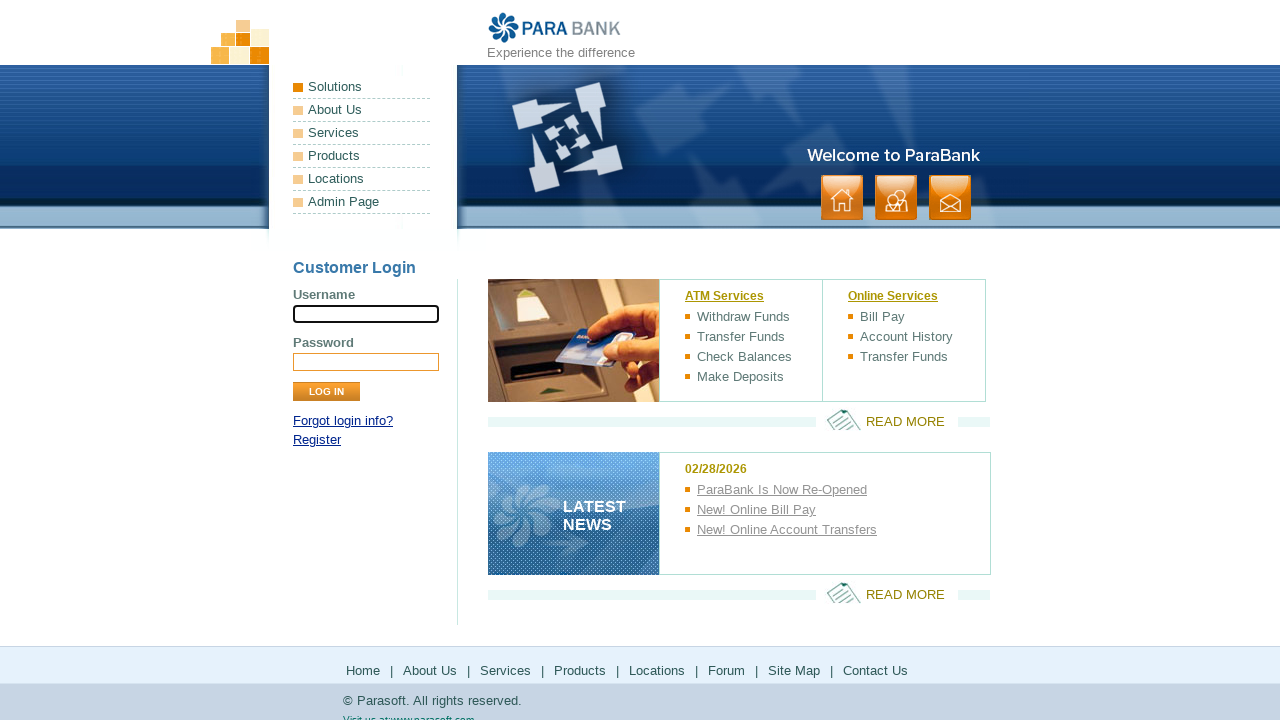

Clicked the About Us link at (362, 110) on a:has-text('About Us')
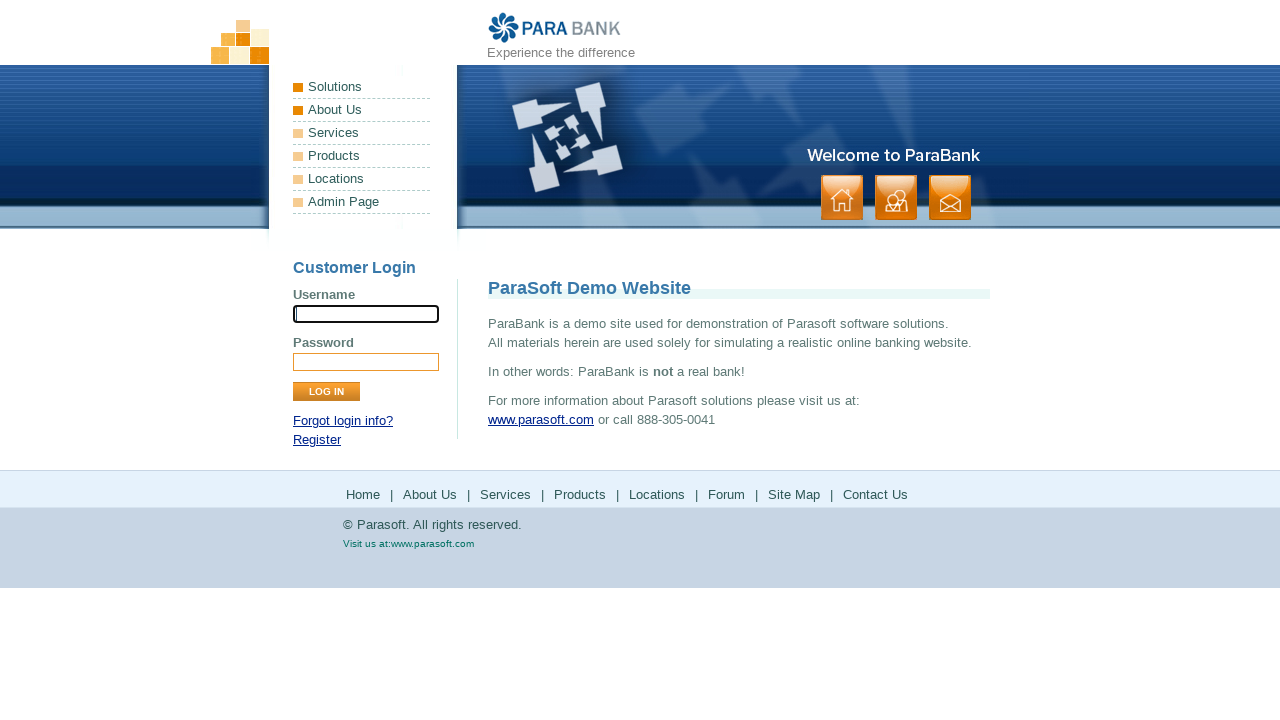

Verified the page title h1.title is displayed
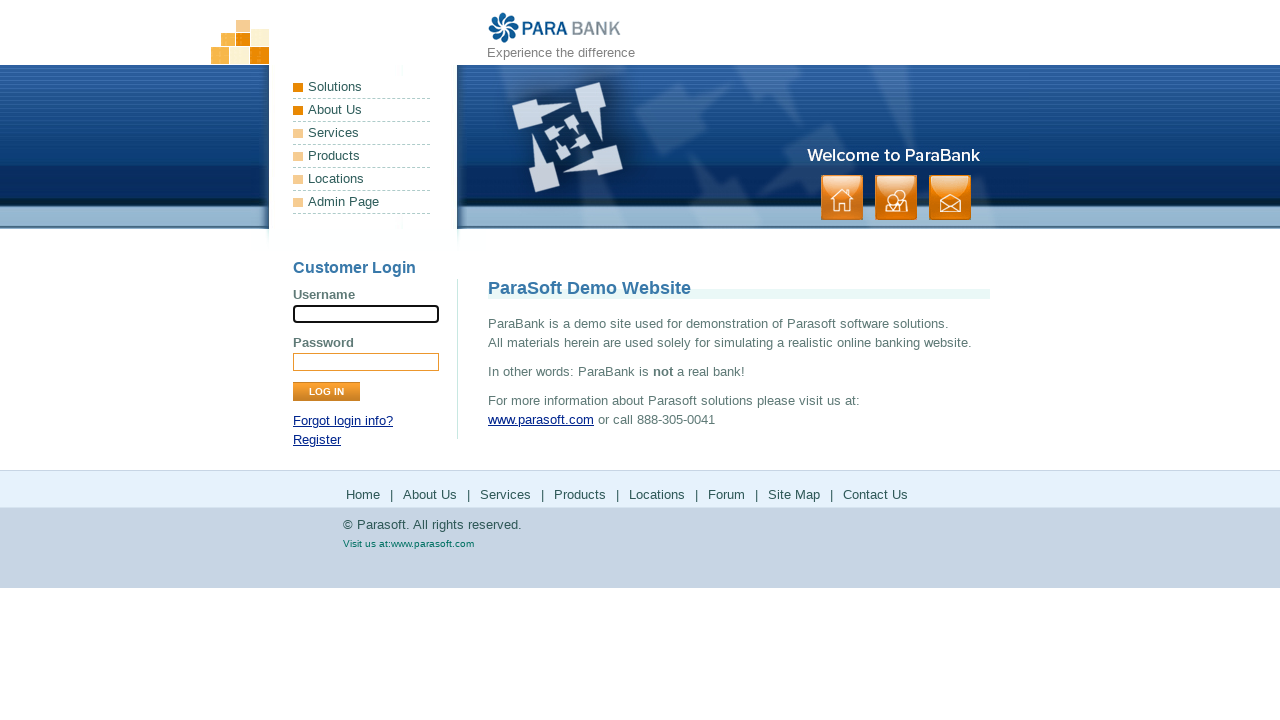

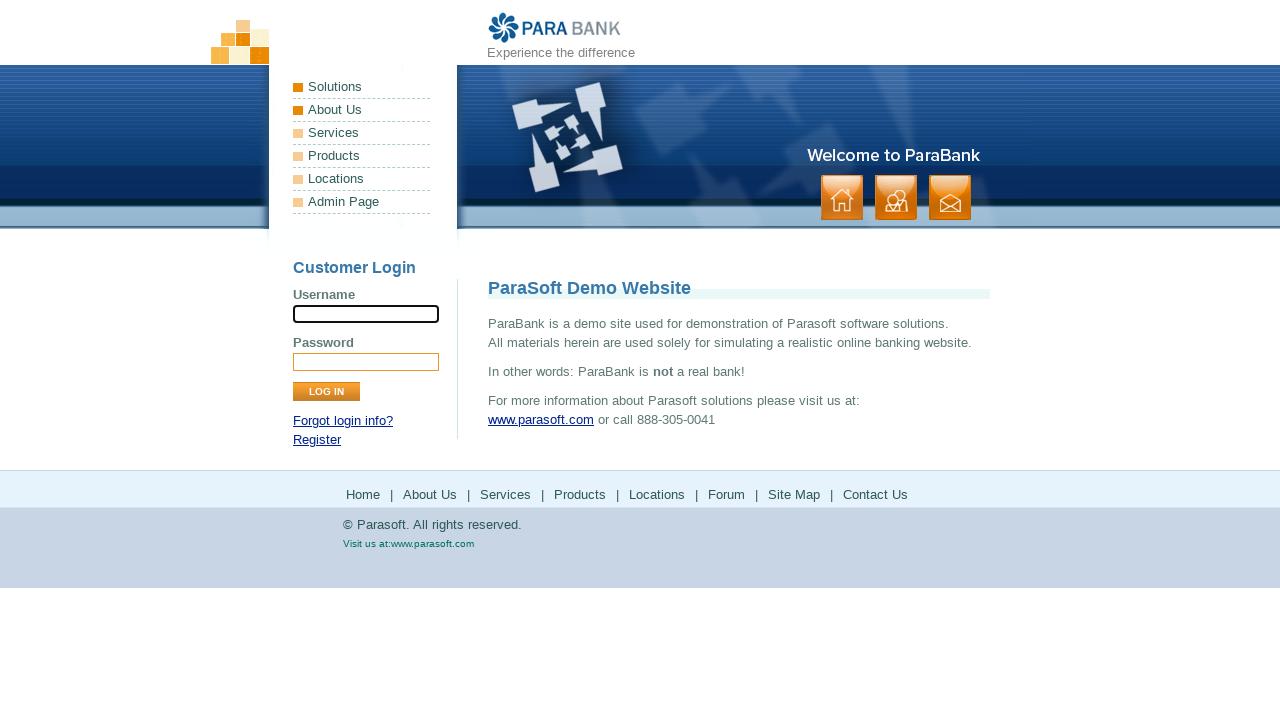